Tests modal dialog functionality by opening a modal, clicking OK button, closing it, reopening it, and closing via the X button in the header

Starting URL: https://formy-project.herokuapp.com/modal

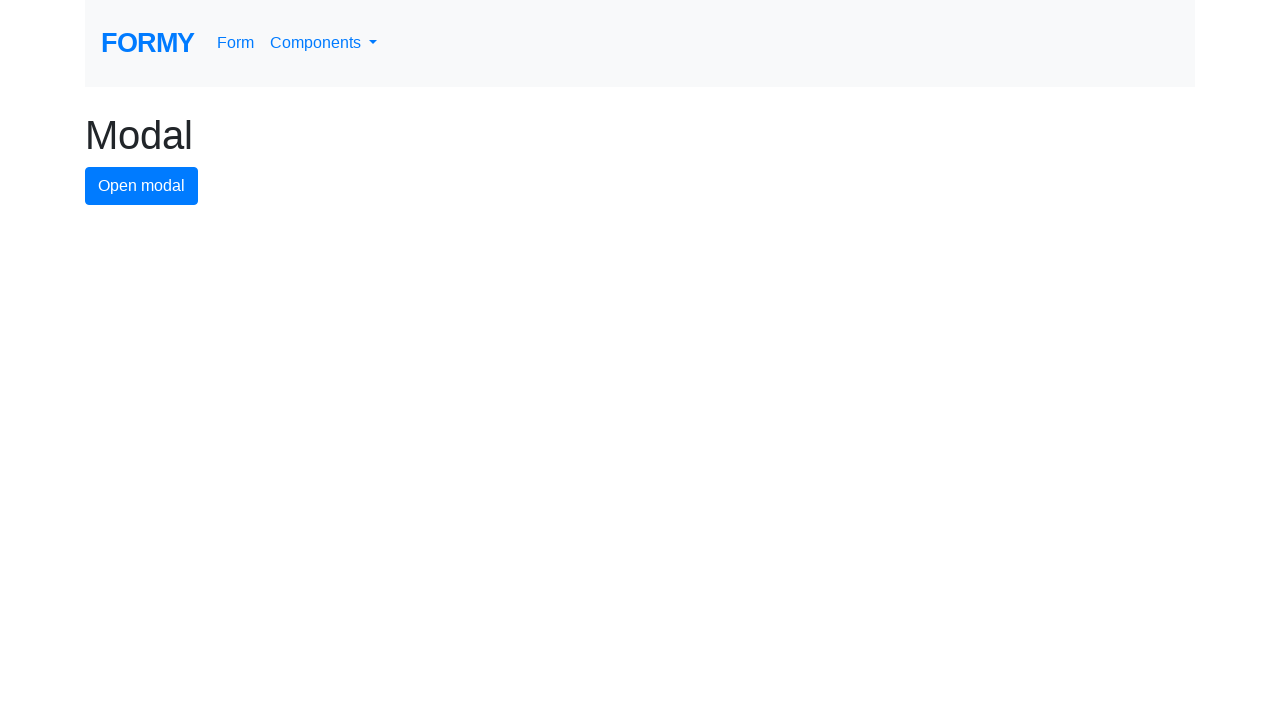

Clicked button to open modal dialog at (142, 186) on #modal-button
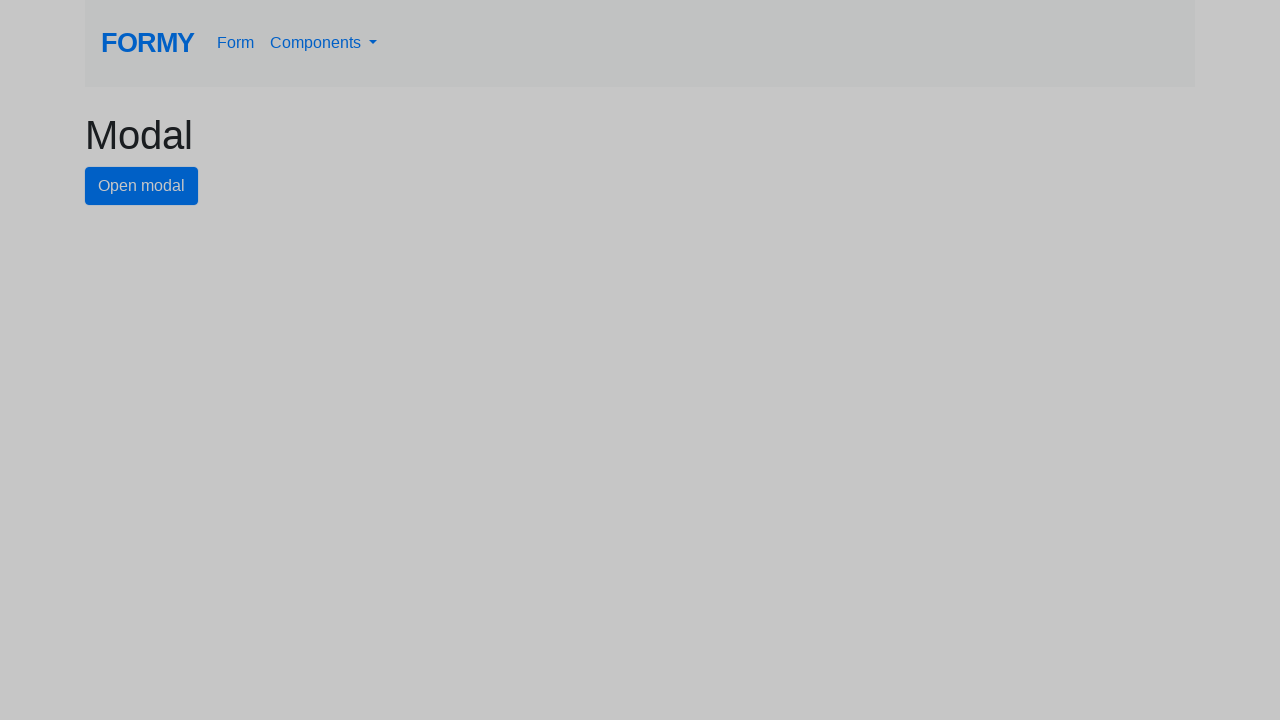

OK button became visible
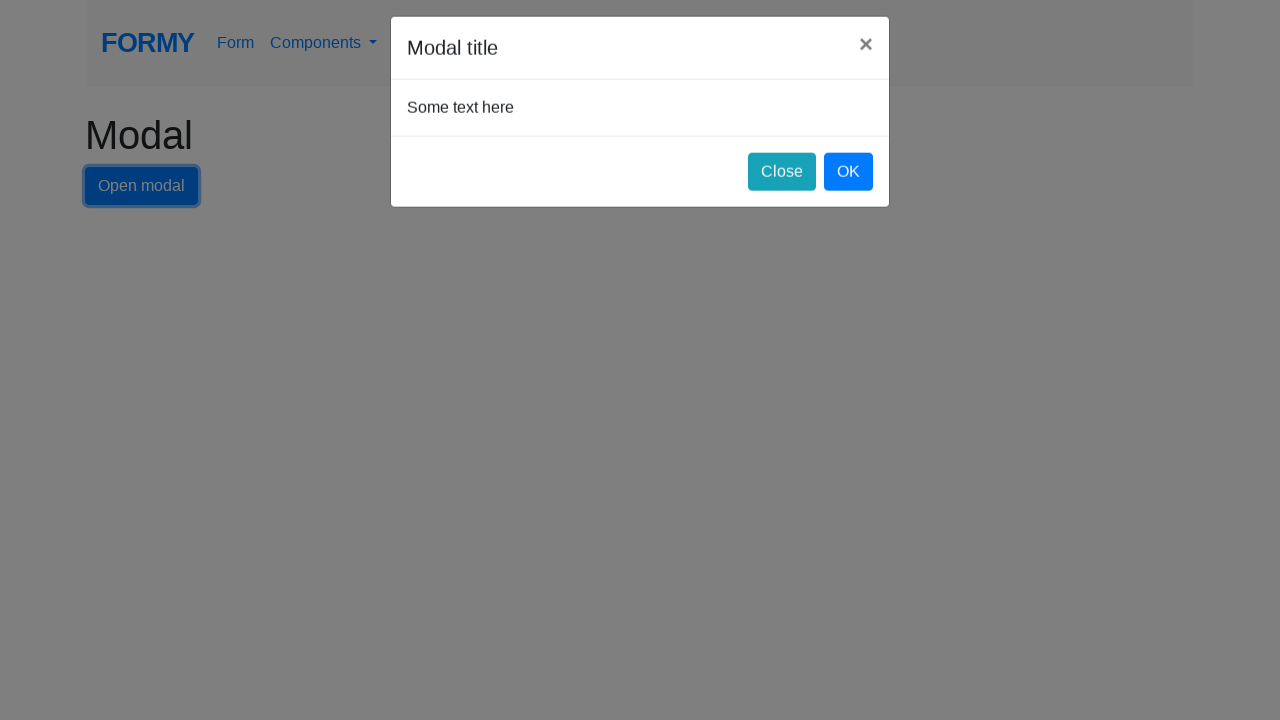

Clicked OK button to close modal at (848, 184) on #ok-button
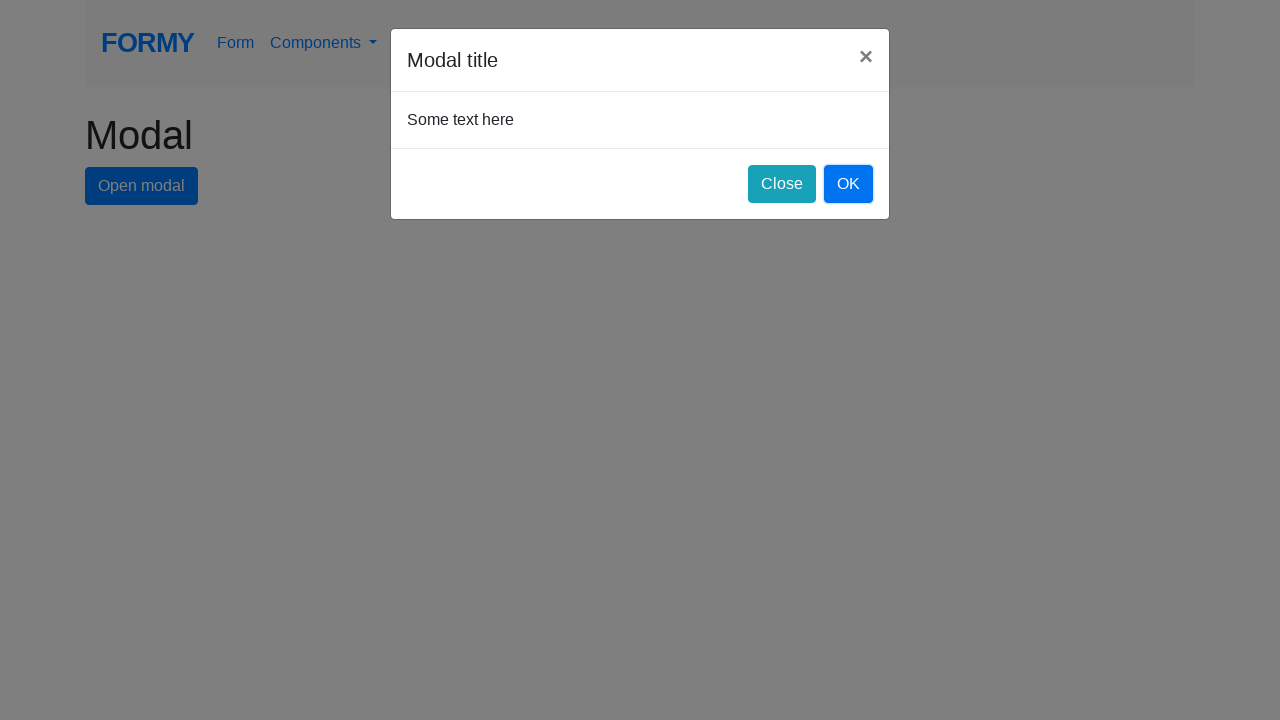

Clicked close button at (782, 184) on #close-button
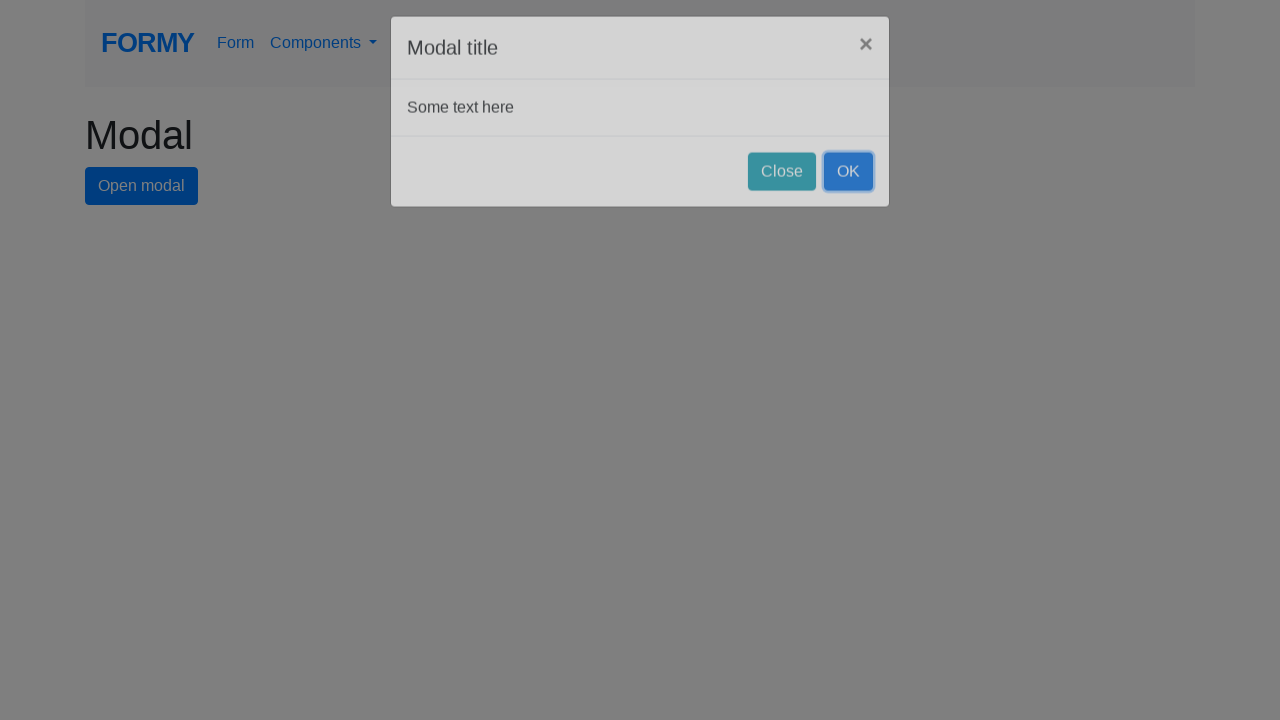

Clicked button to reopen modal dialog at (142, 186) on #modal-button
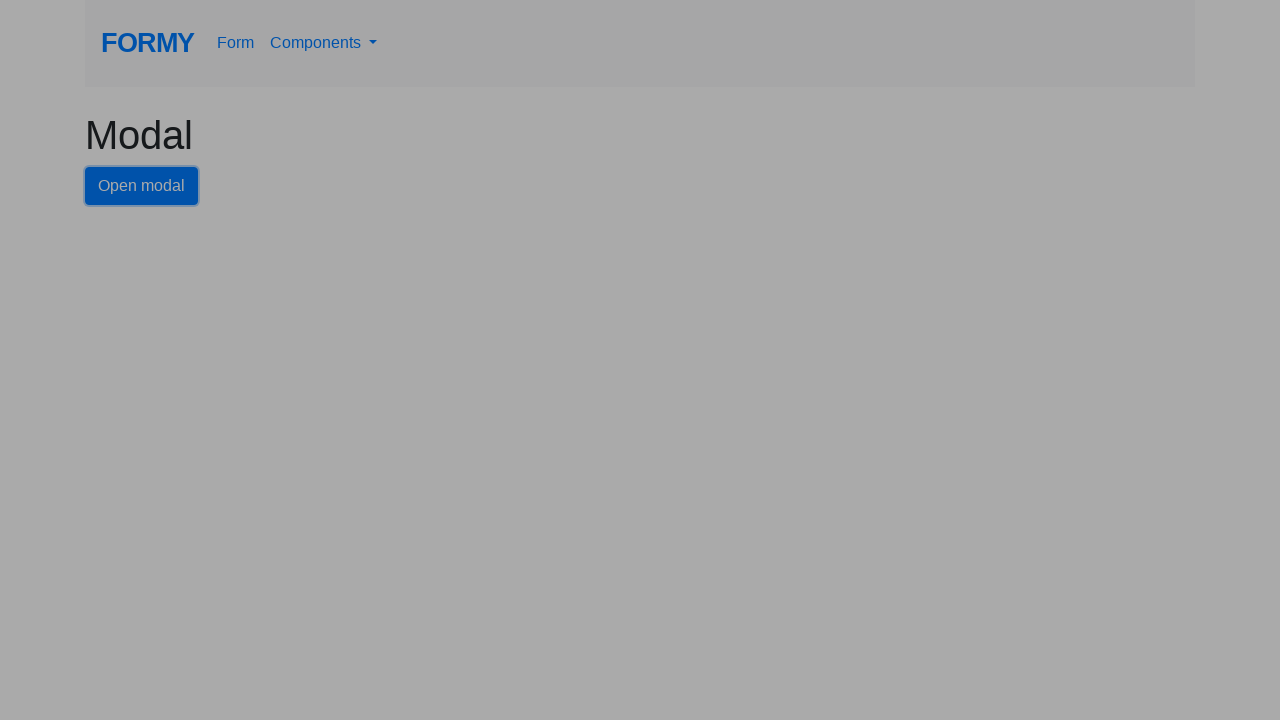

X button in modal header became visible
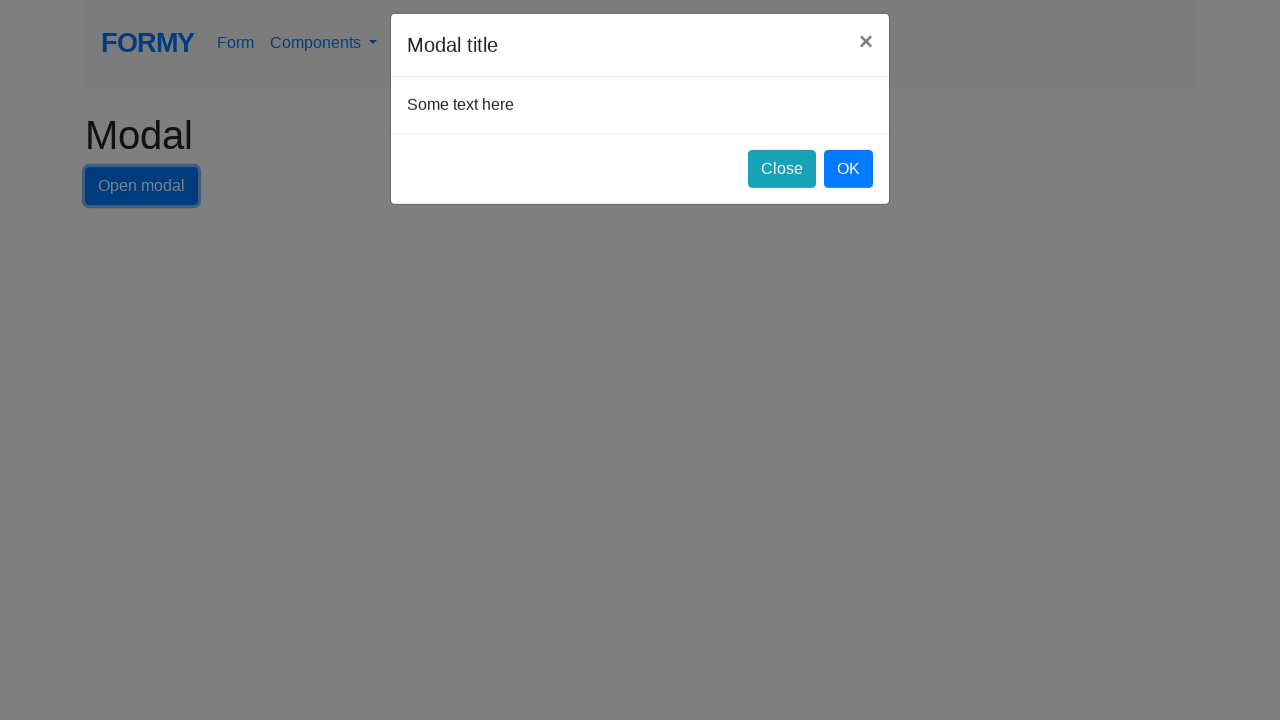

Clicked X button in modal header to close modal at (866, 56) on xpath=//*[@id="exampleModal"]/div/div/div[1]/button/span
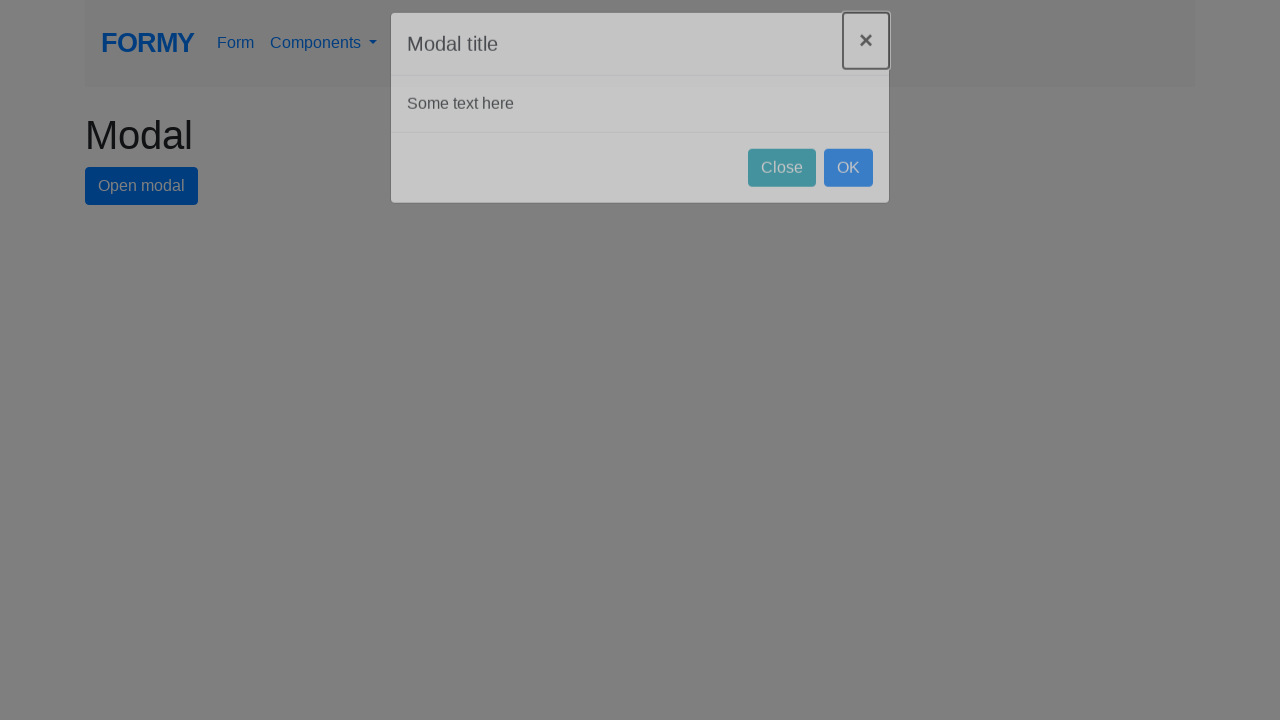

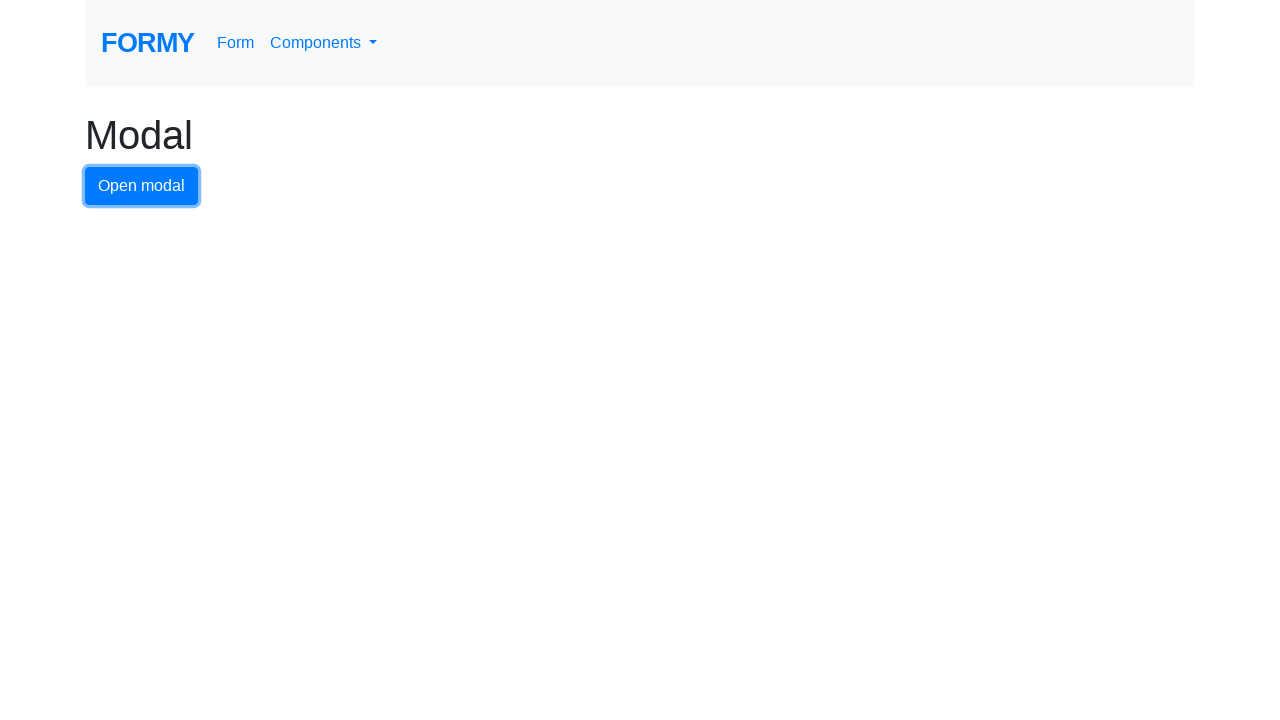